Tests a React date picker component by navigating through year, month, and day selections, then verifies the selected date values are correctly displayed in the input fields.

Starting URL: https://rahulshettyacademy.com/seleniumPractise/#/offers

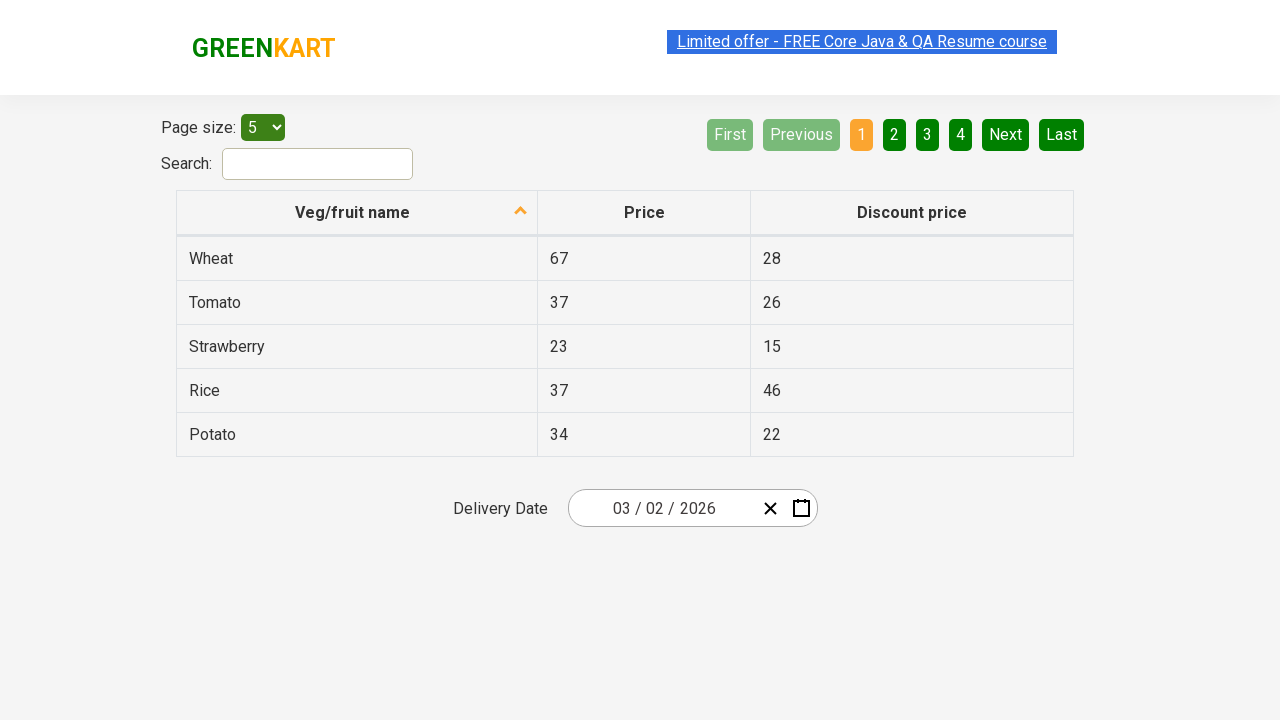

Clicked date picker input group to open the calendar at (662, 508) on .react-date-picker__inputGroup
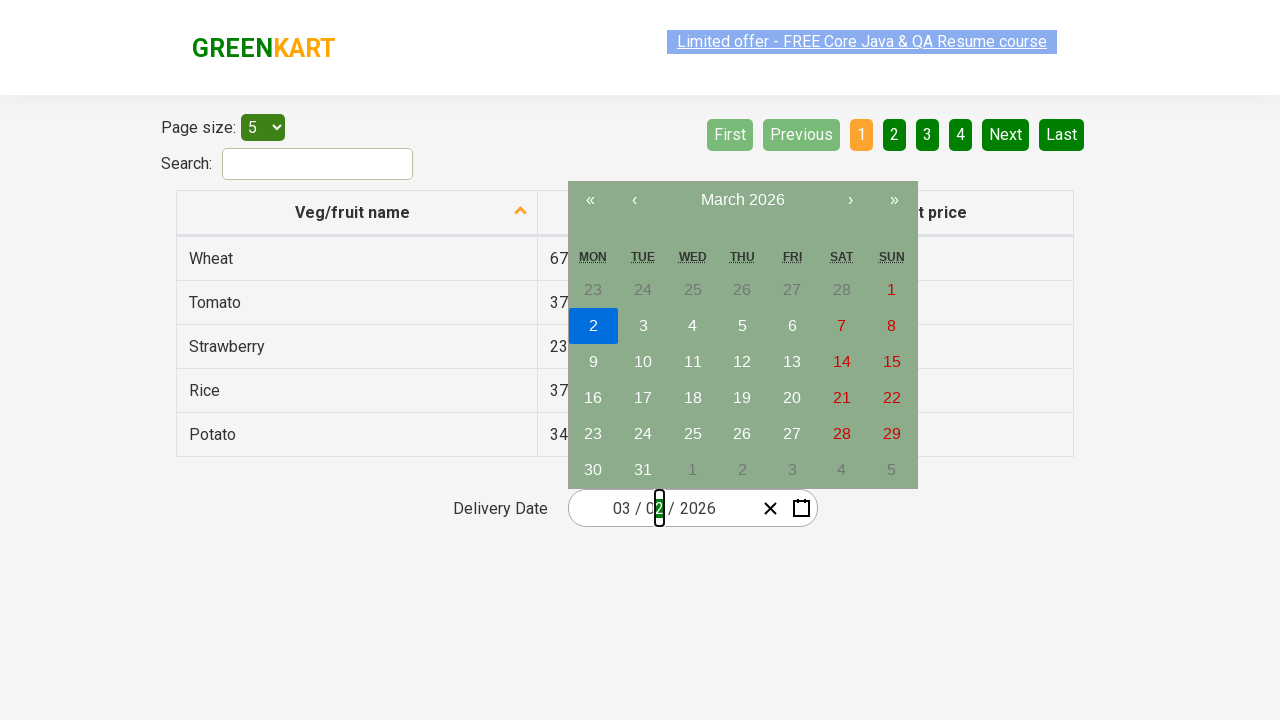

Clicked navigation label to switch from day view to month view at (742, 200) on .react-calendar__navigation__label
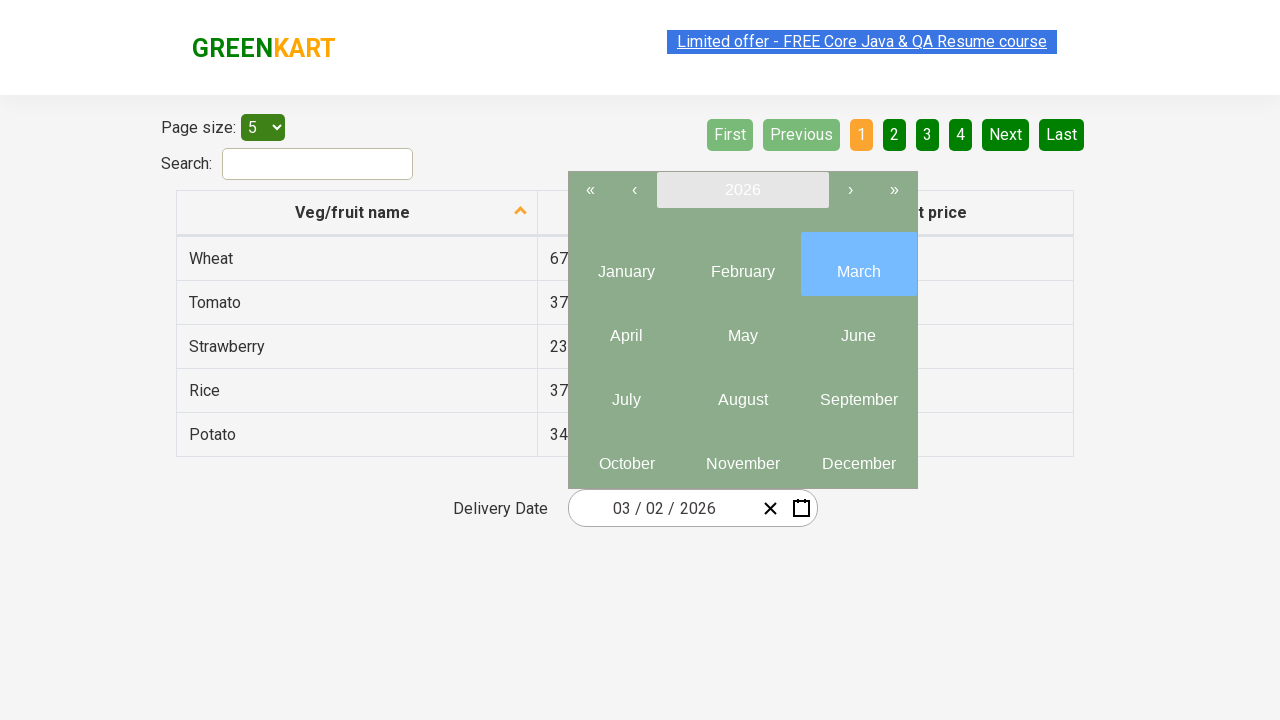

Clicked navigation label to switch from month view to year view at (742, 190) on .react-calendar__navigation__label
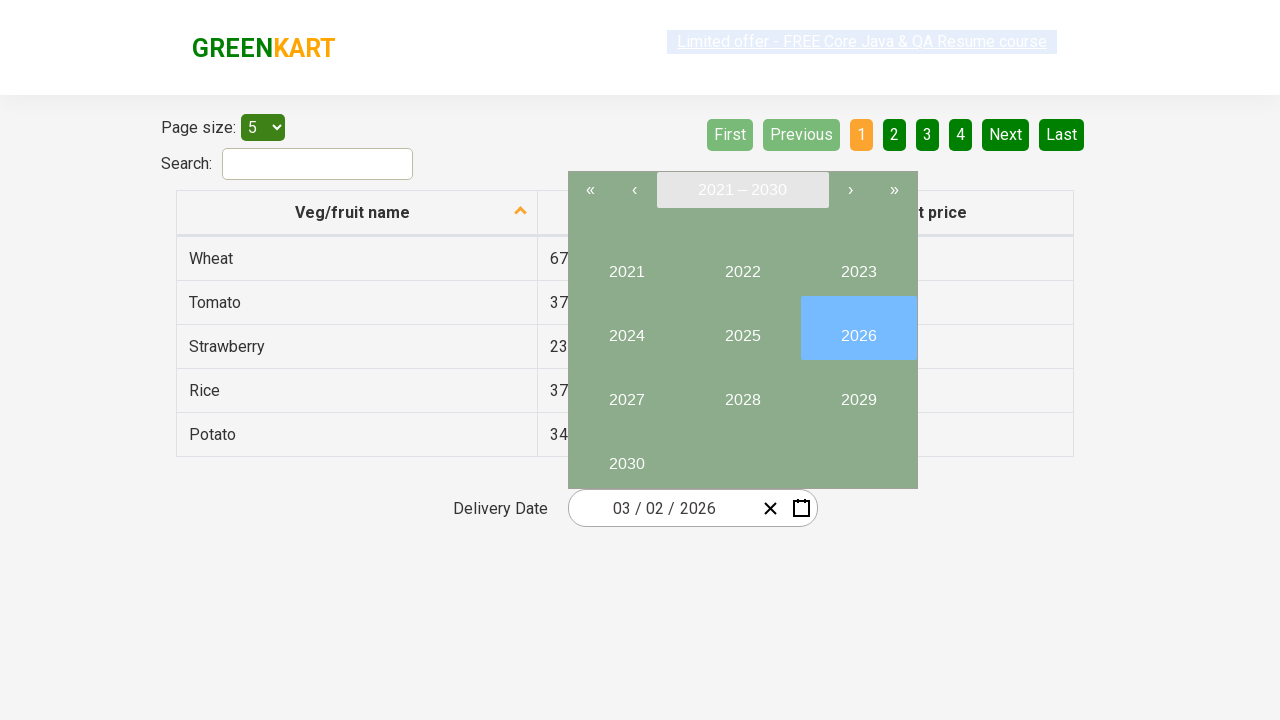

Selected year 2027 from year view at (626, 392) on //button[text()='2027']
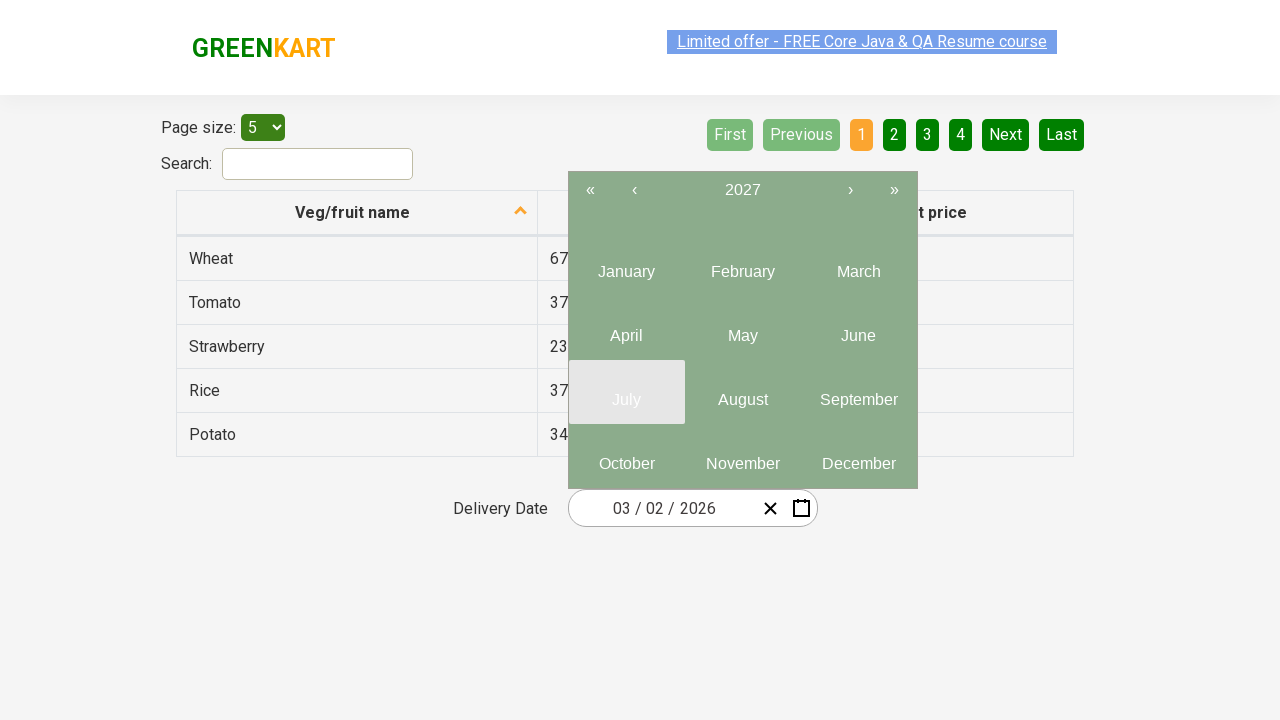

Selected month 6 (June) from month view at (858, 328) on .react-calendar__year-view__months__month >> nth=5
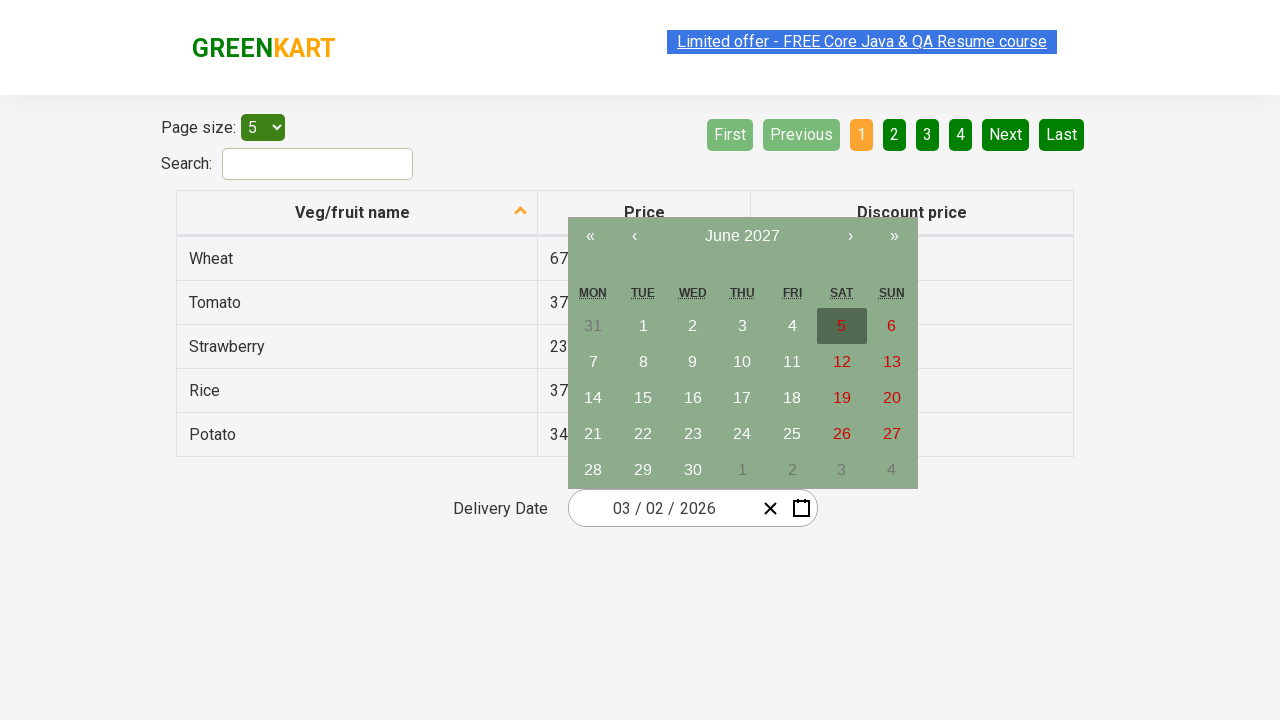

Selected date 15 from calendar at (643, 398) on //abbr[text()='15']
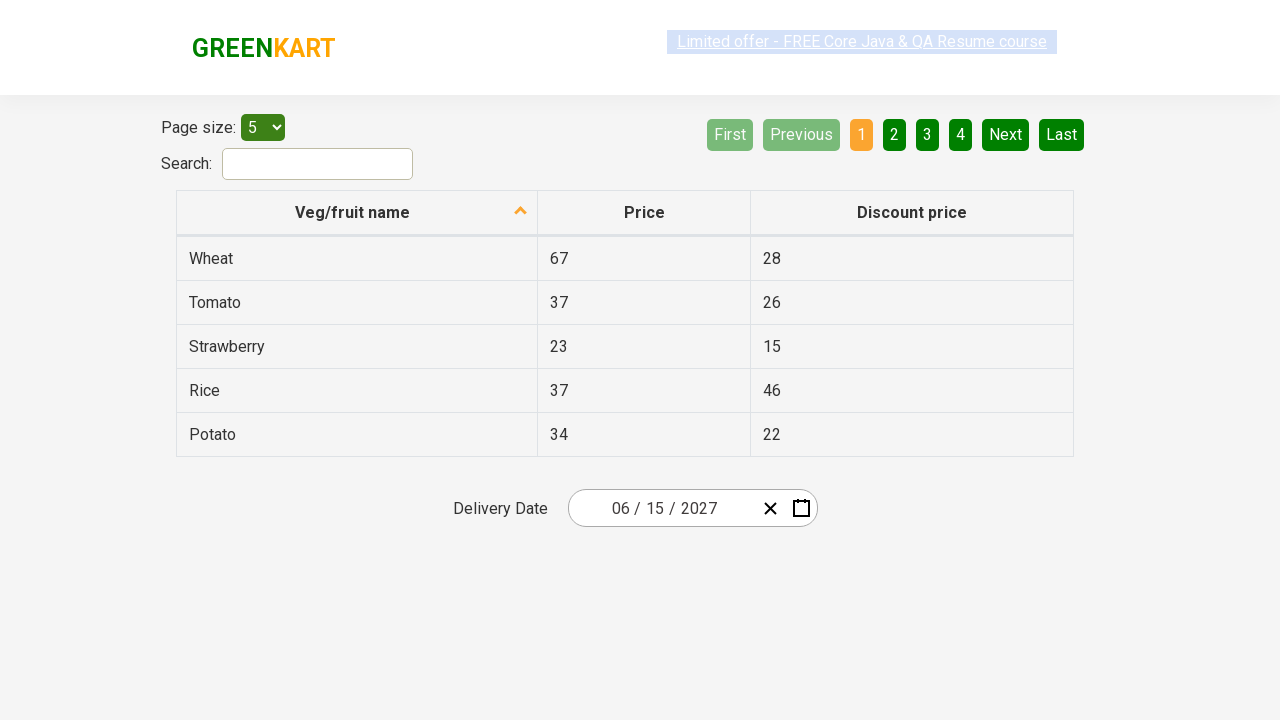

Verified input field 0 contains expected value '6'
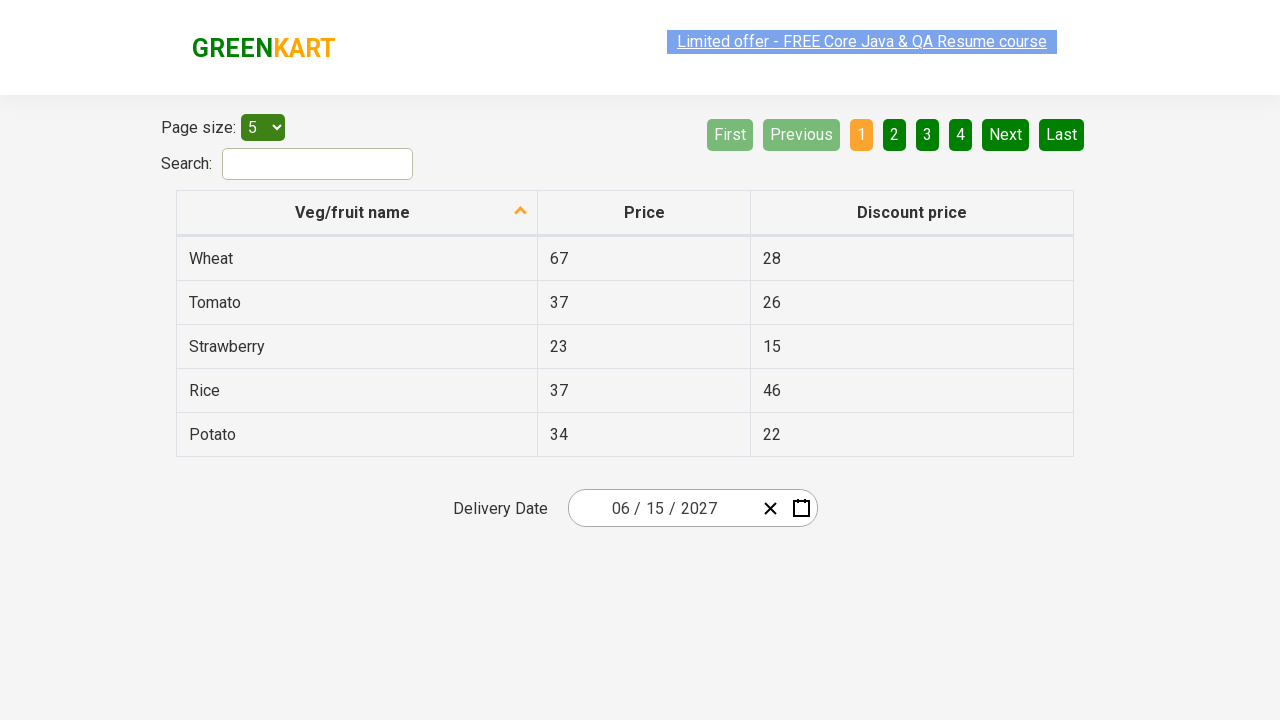

Verified input field 1 contains expected value '15'
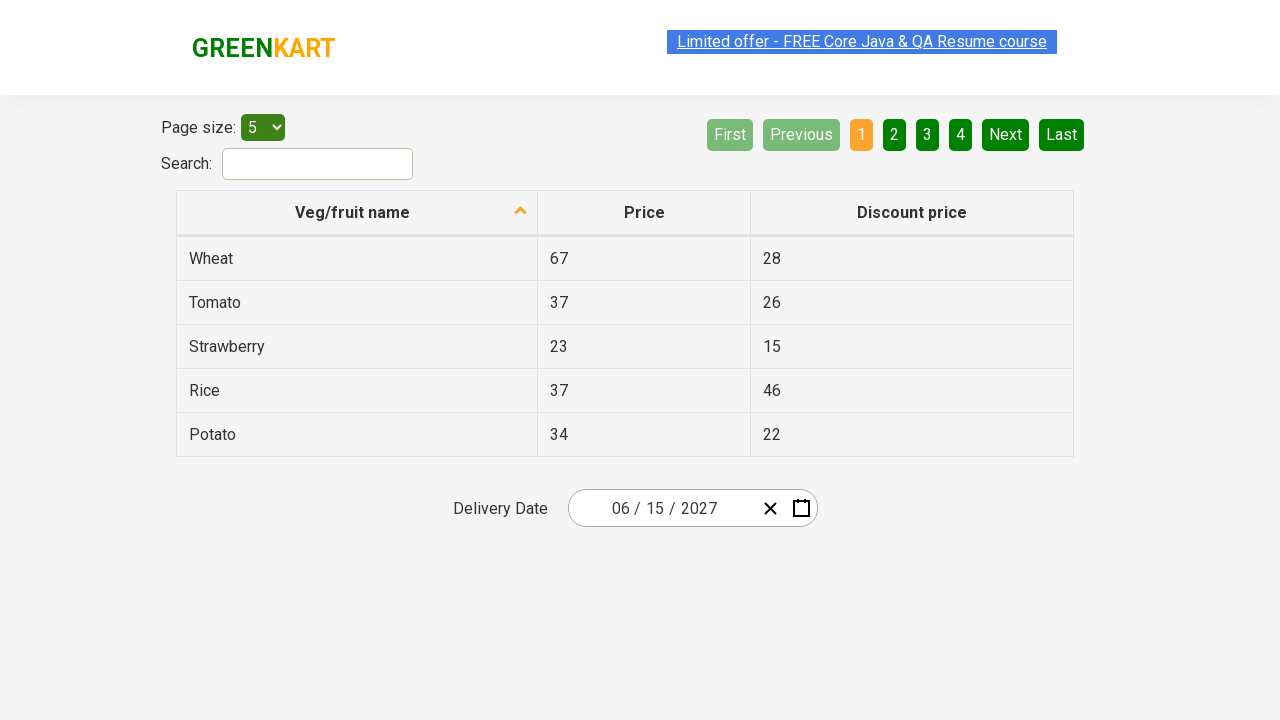

Verified input field 2 contains expected value '2027'
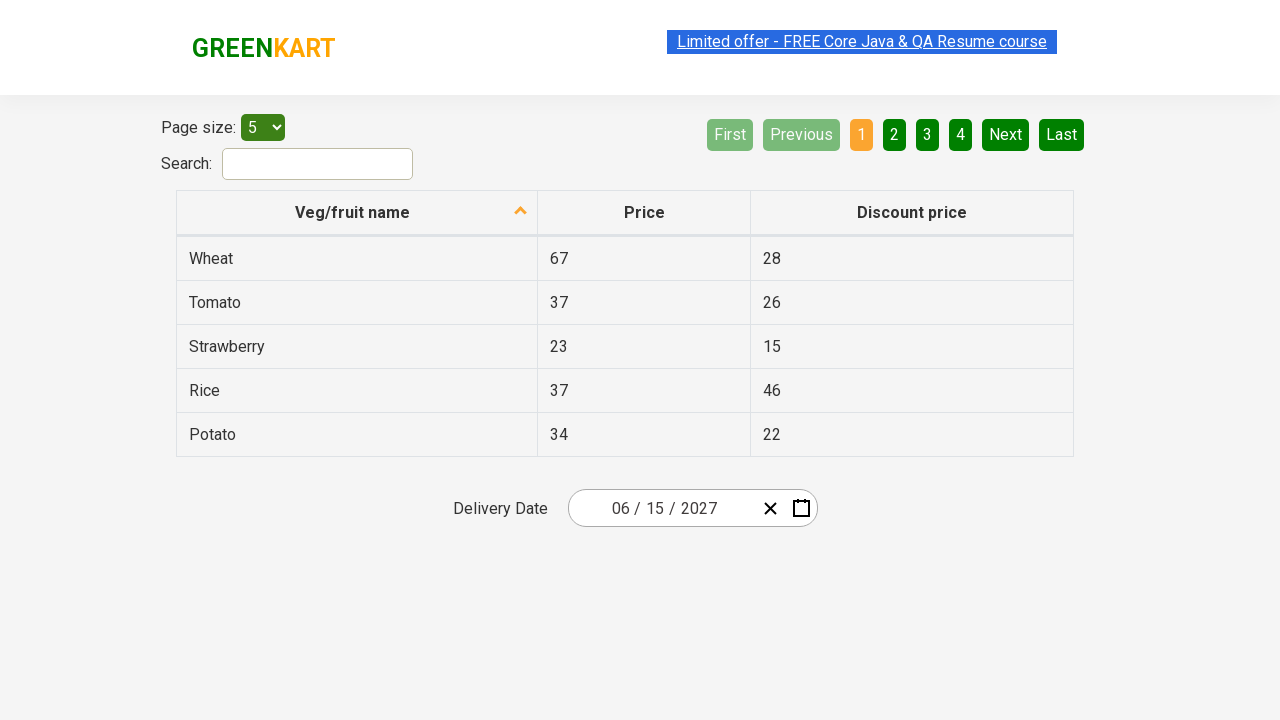

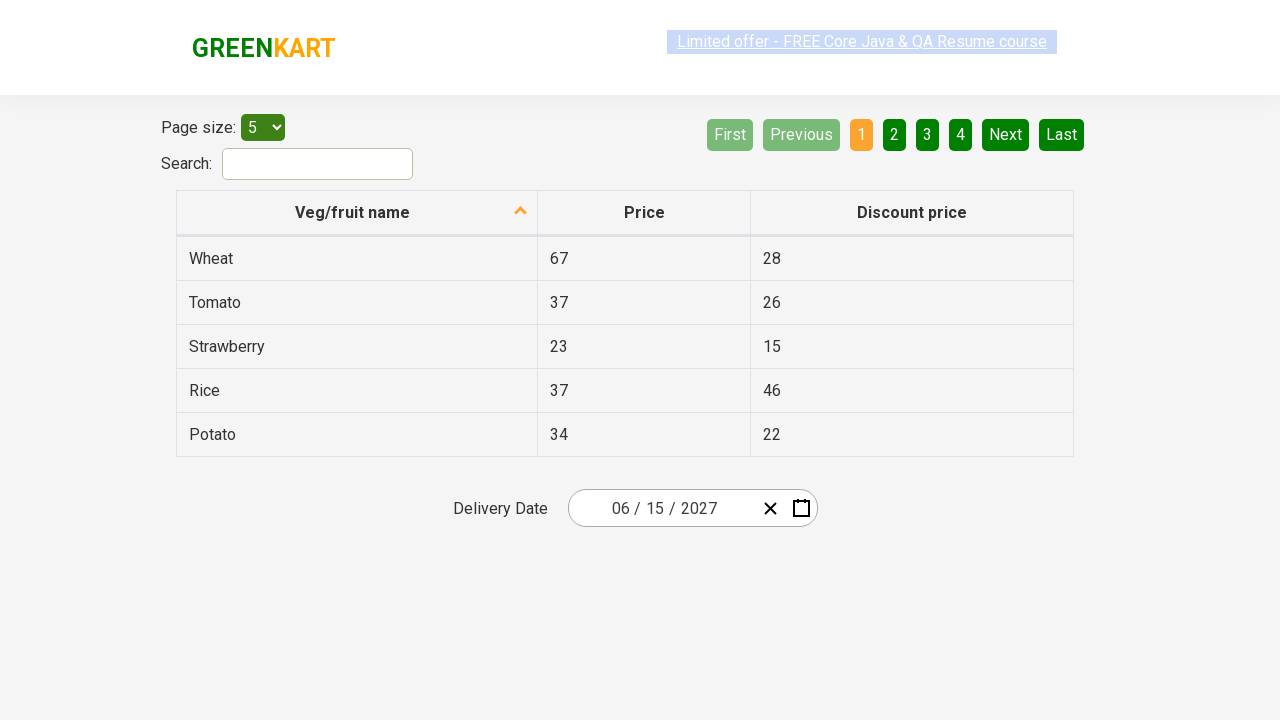